Tests the text input functionality on UI Testing Playground by entering text in an input field and clicking a button, which updates the button's text to the entered value.

Starting URL: http://uitestingplayground.com/textinput

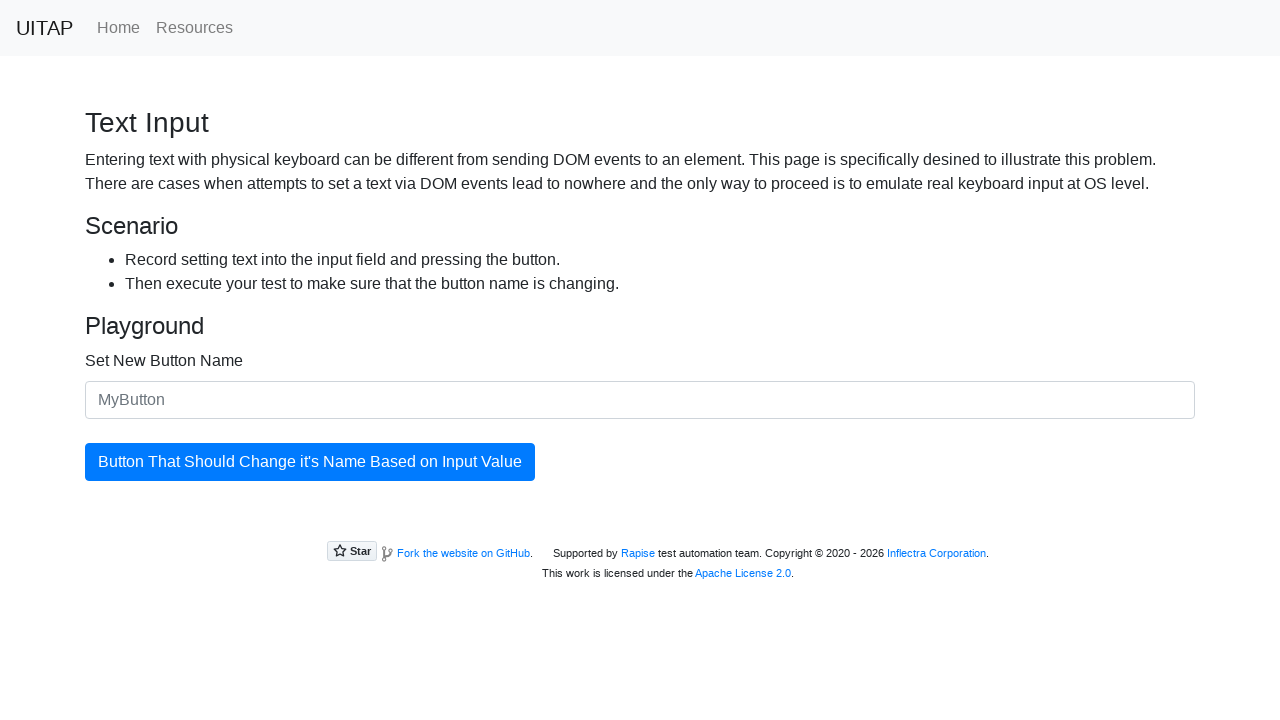

Filled input field with 'SkyPro' on input#newButtonName
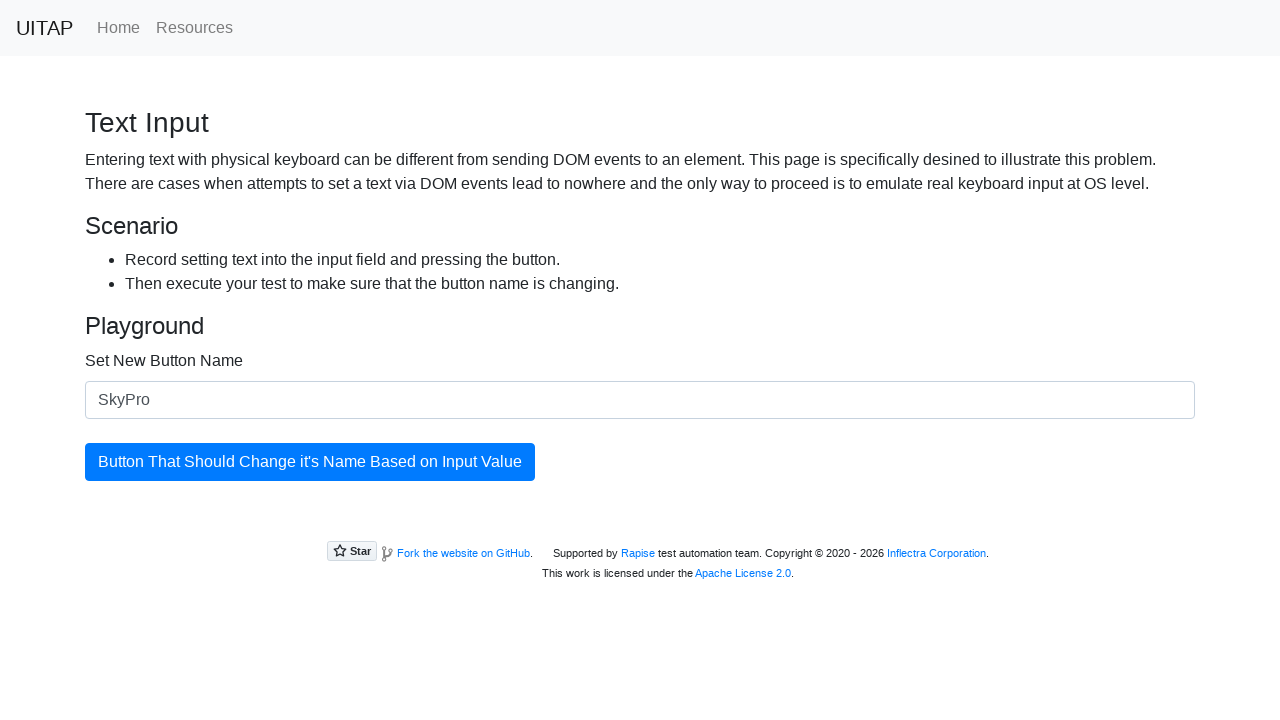

Clicked the primary button to update its text at (310, 462) on button.btn-primary
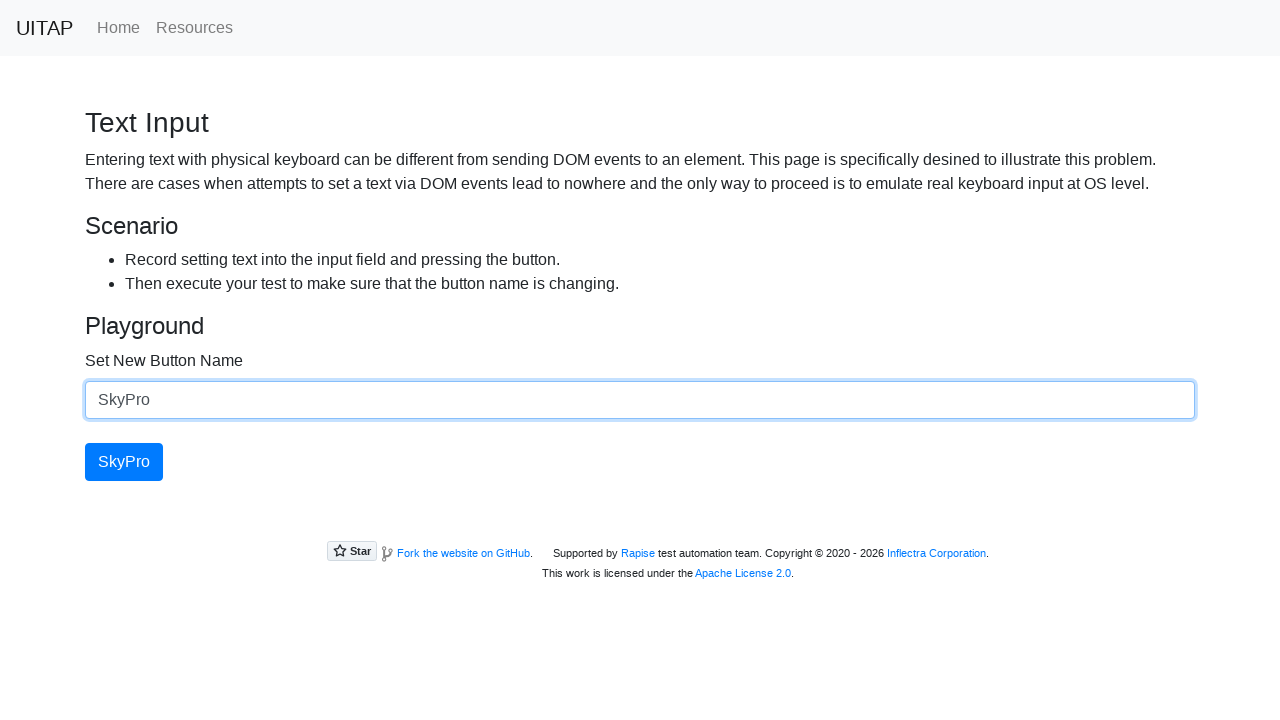

Verified button text has changed to 'SkyPro'
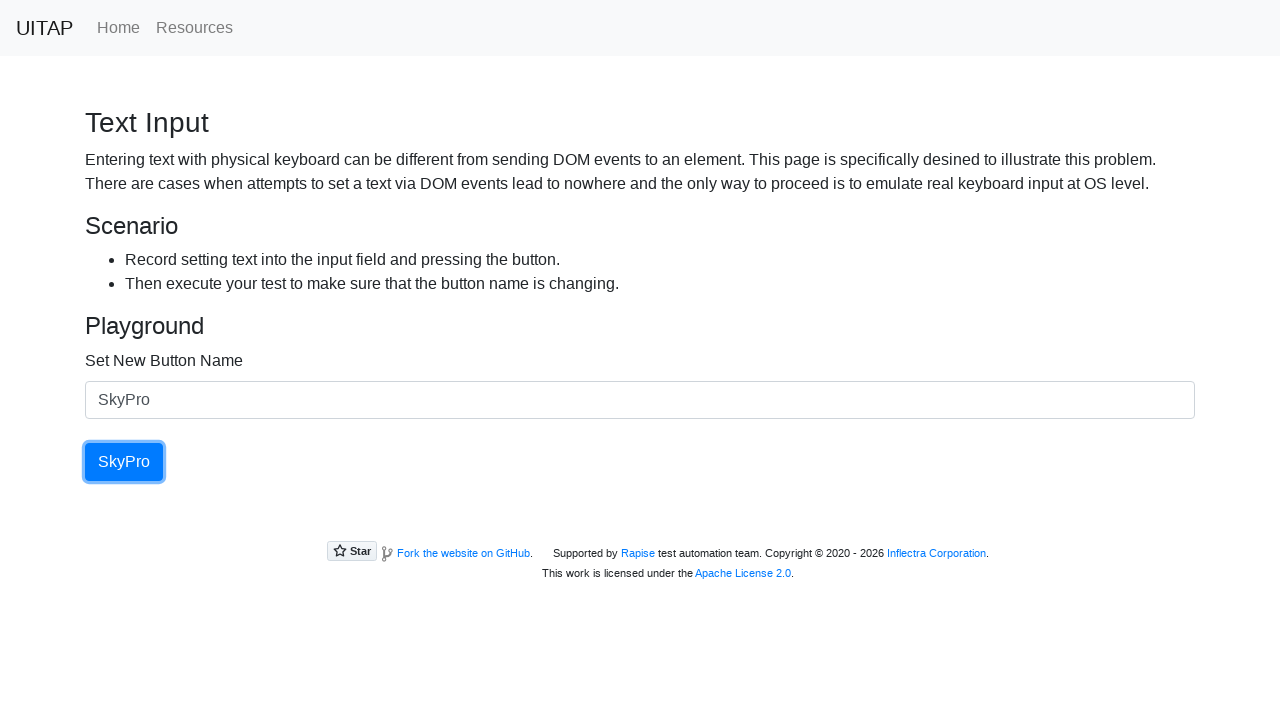

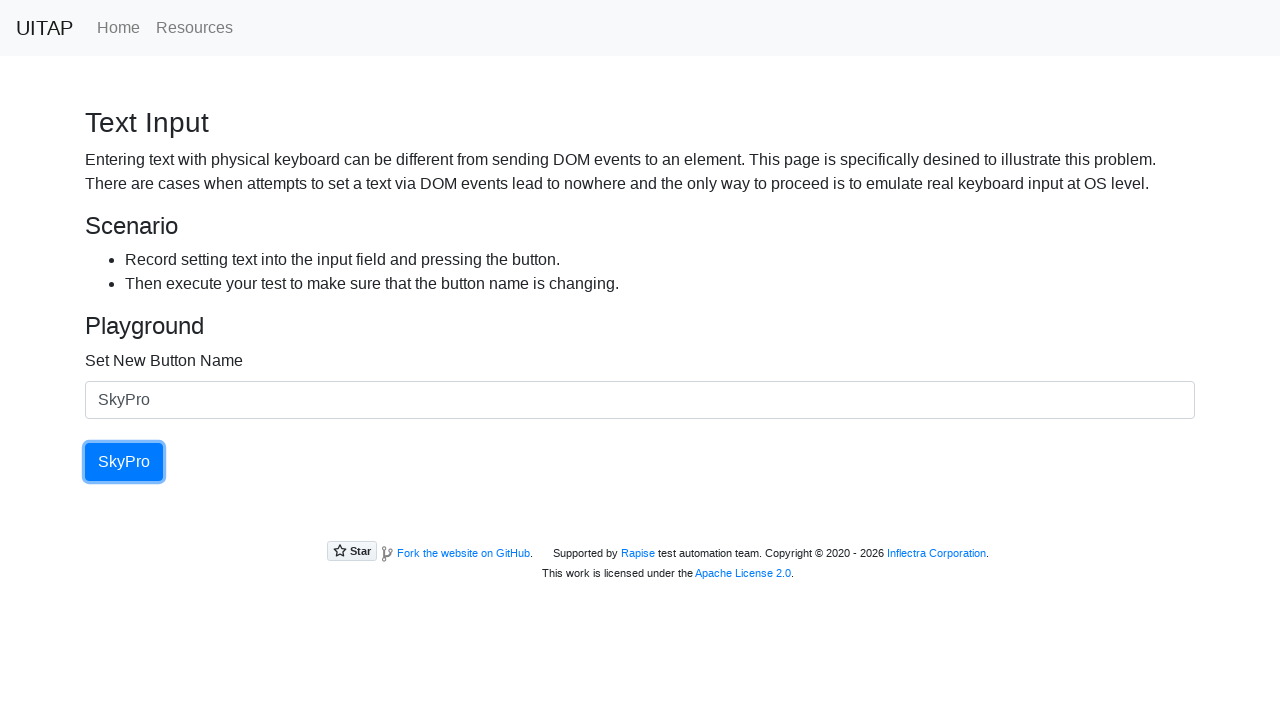